Tests input field functionality by typing text and then clearing it using keyboard shortcuts (Ctrl+A and Backspace)

Starting URL: https://www.qa-practice.com/elements/input/simple

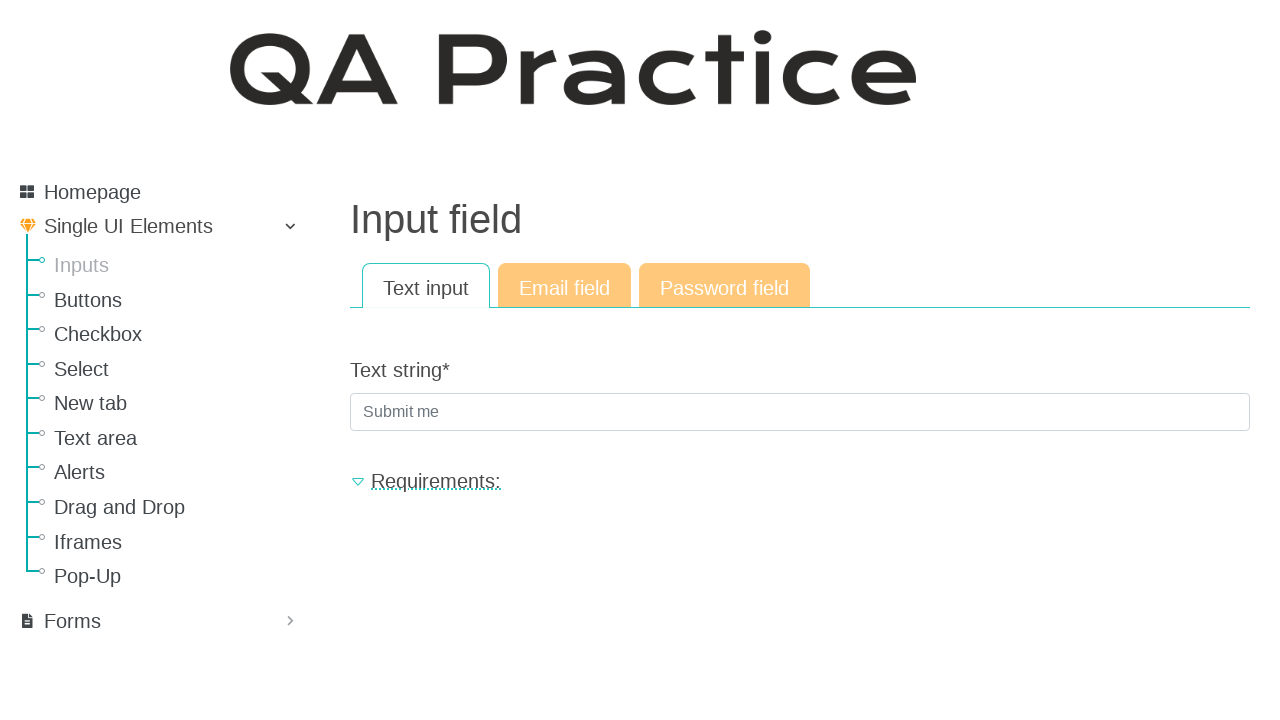

Filled input field with text 'wiewuyeuwiwi' on #id_text_string
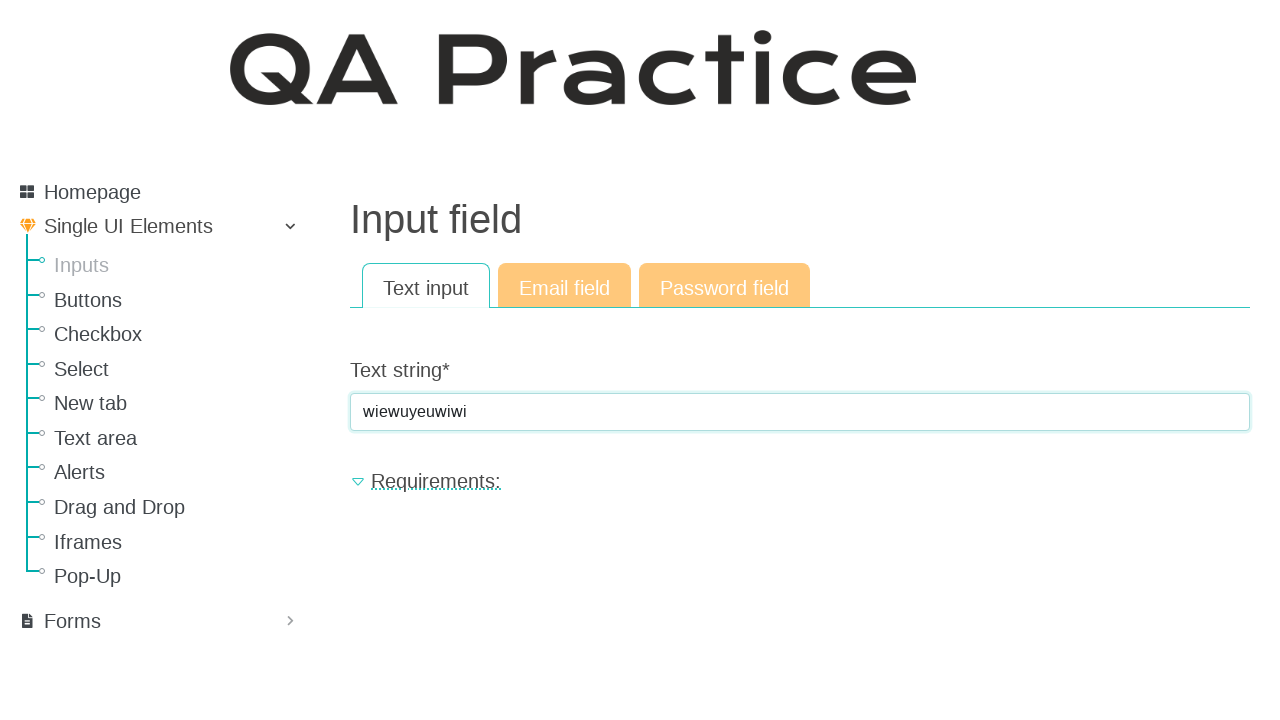

Selected all text in input field using Ctrl+A on #id_text_string
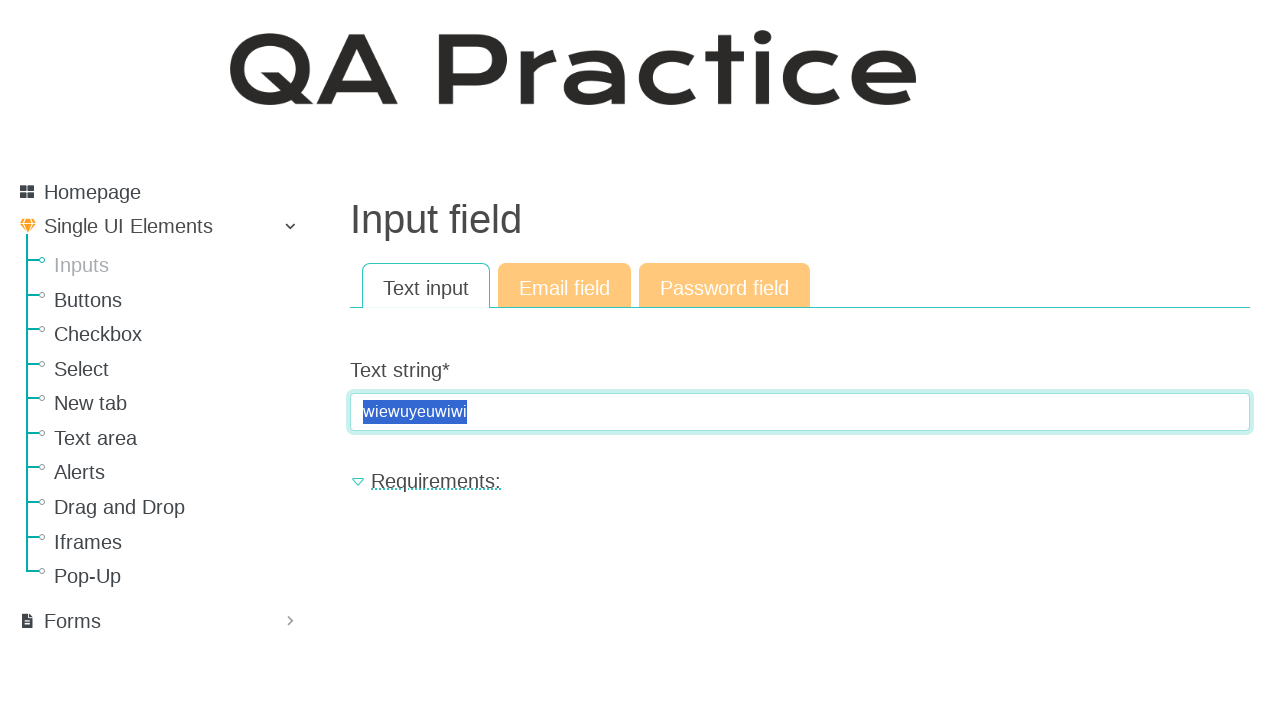

Cleared input field by pressing Backspace on #id_text_string
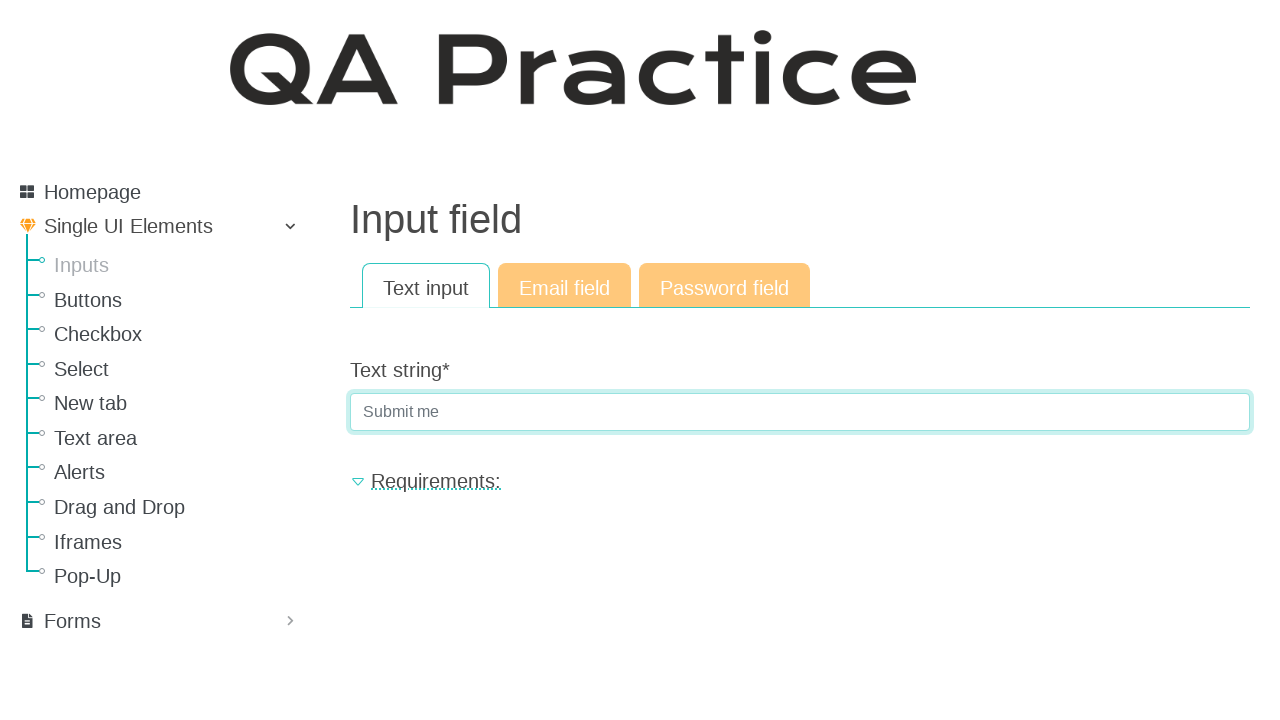

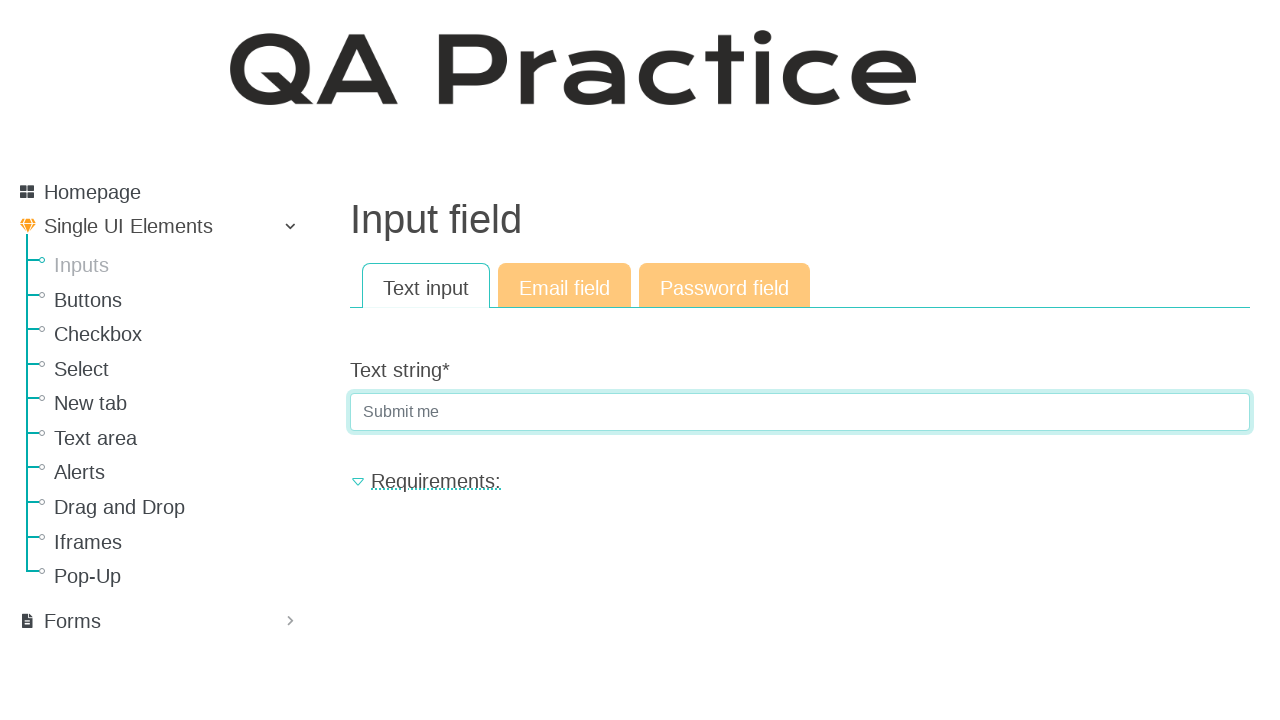